Tests navigation from the register page back to the home page using the Skillo button

Starting URL: http://training.skillo-bg.com:4300/posts/all

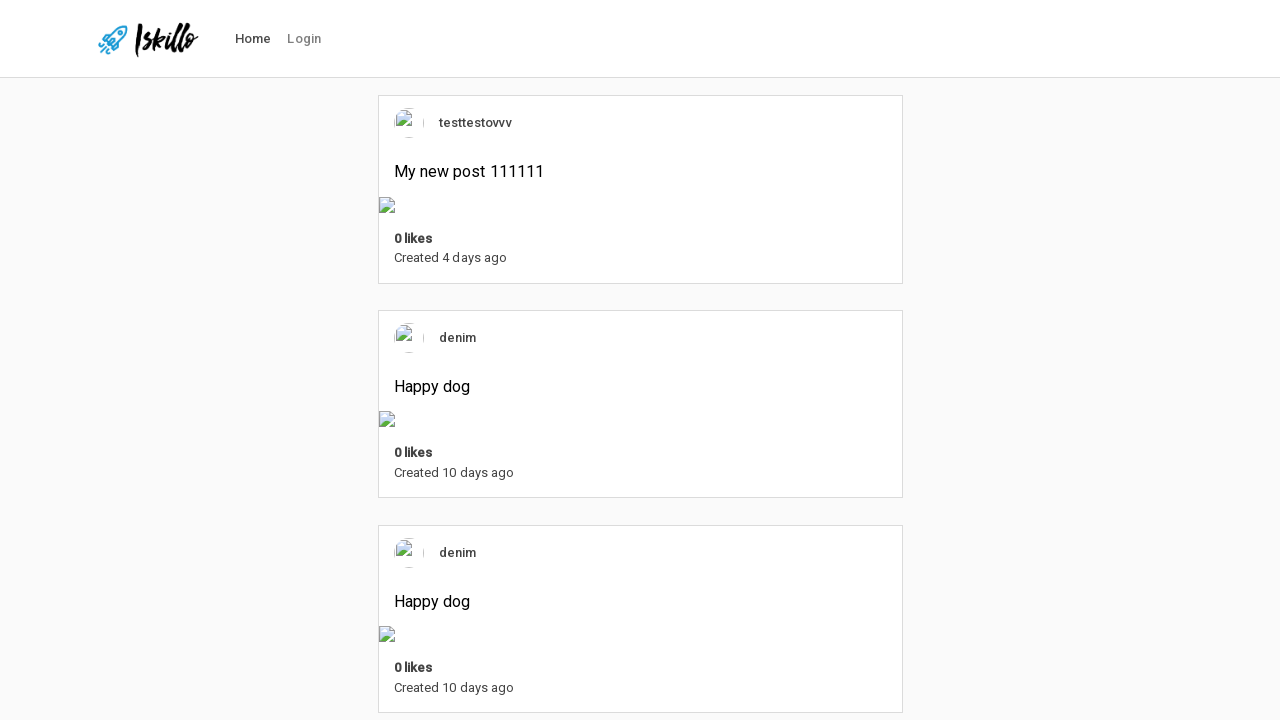

Verified Skillo button is visible on the page
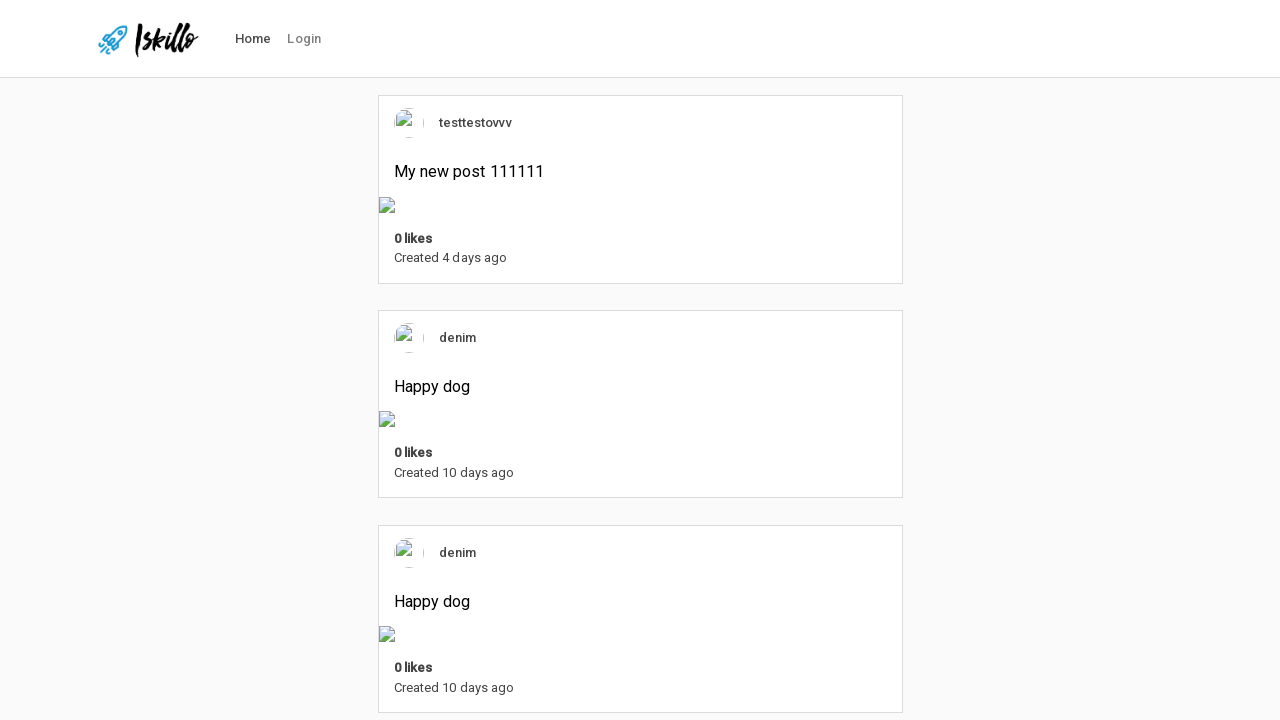

Clicked login button to navigate to login page at (304, 39) on #nav-link-login
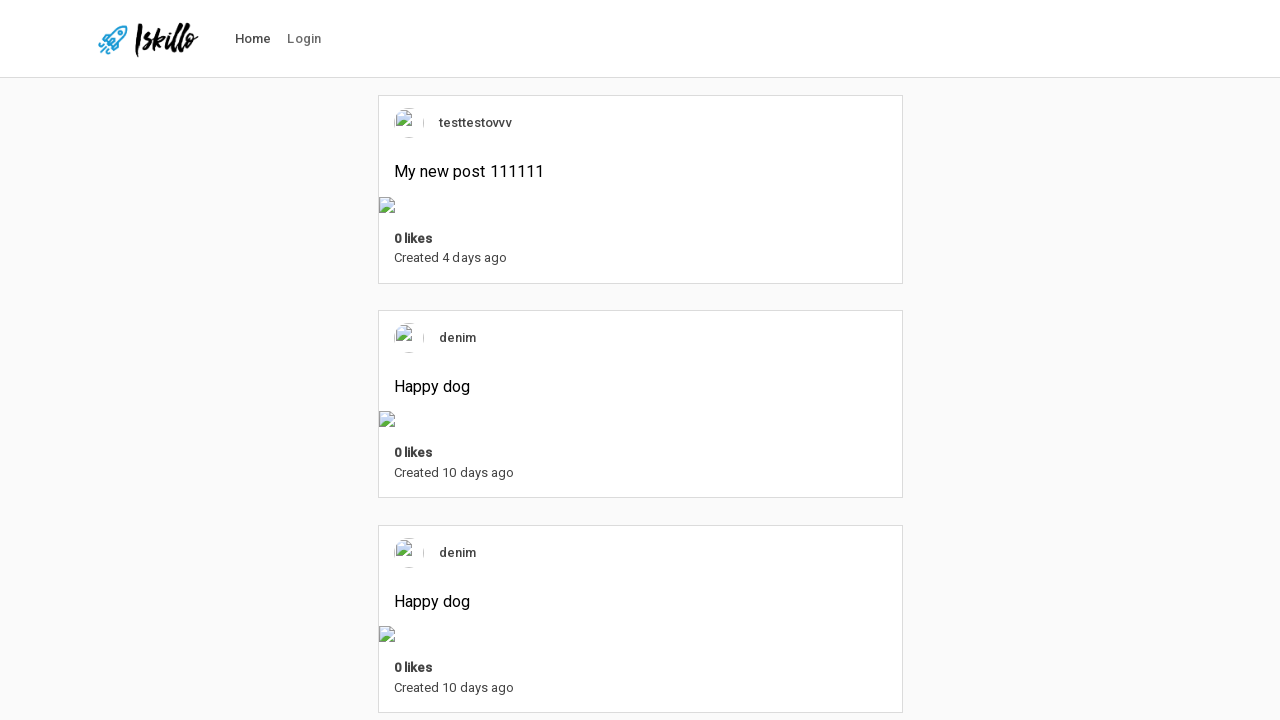

Login page loaded successfully
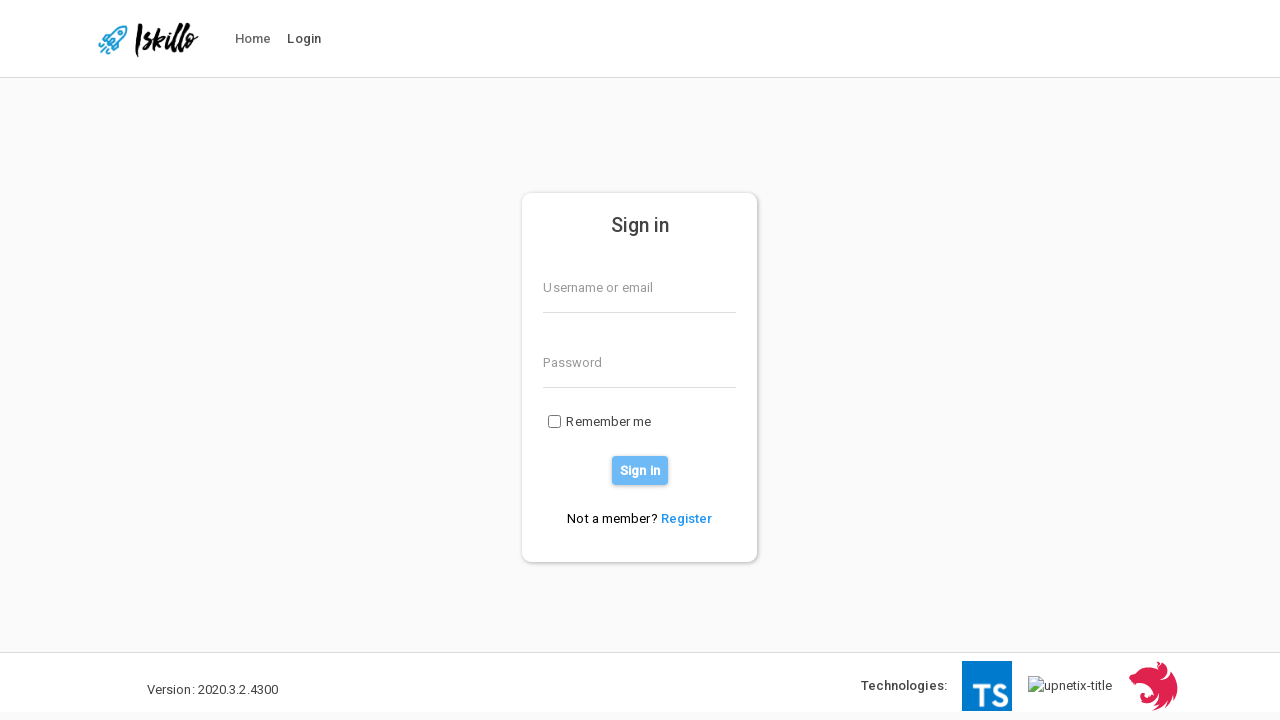

Clicked register link to navigate to register page at (687, 518) on xpath=//a[text()='Register']
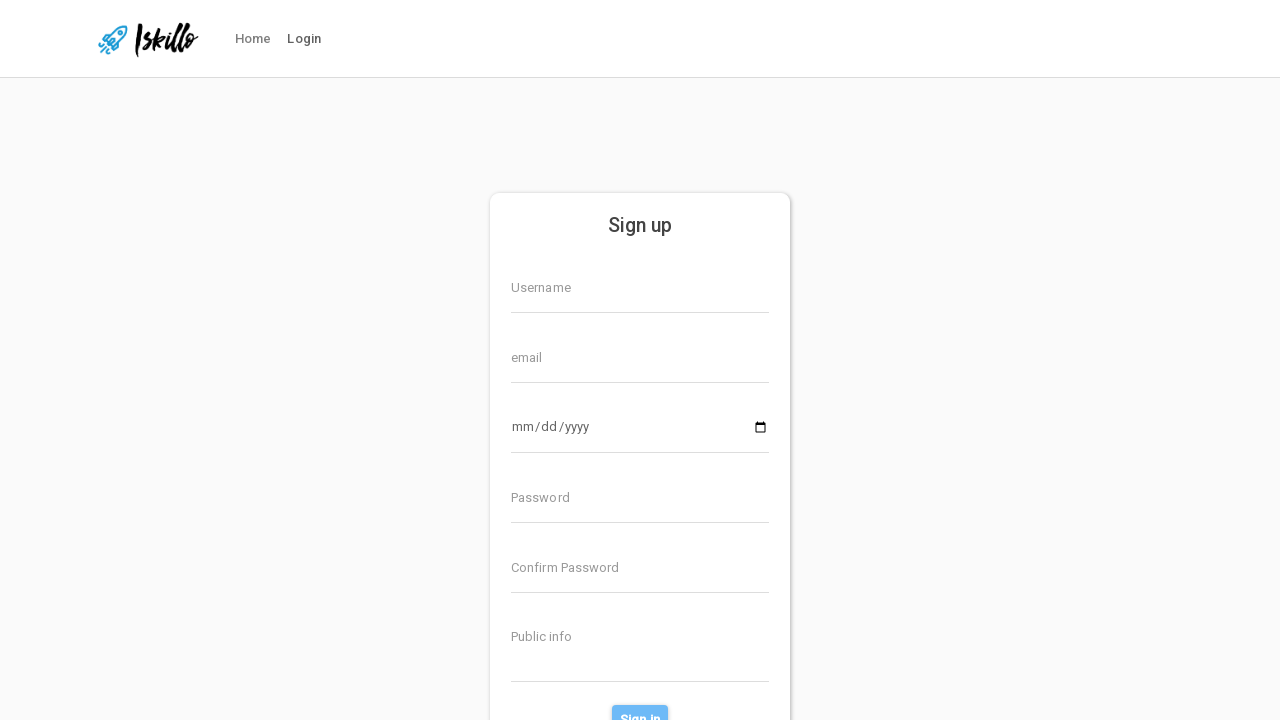

Register page loaded successfully
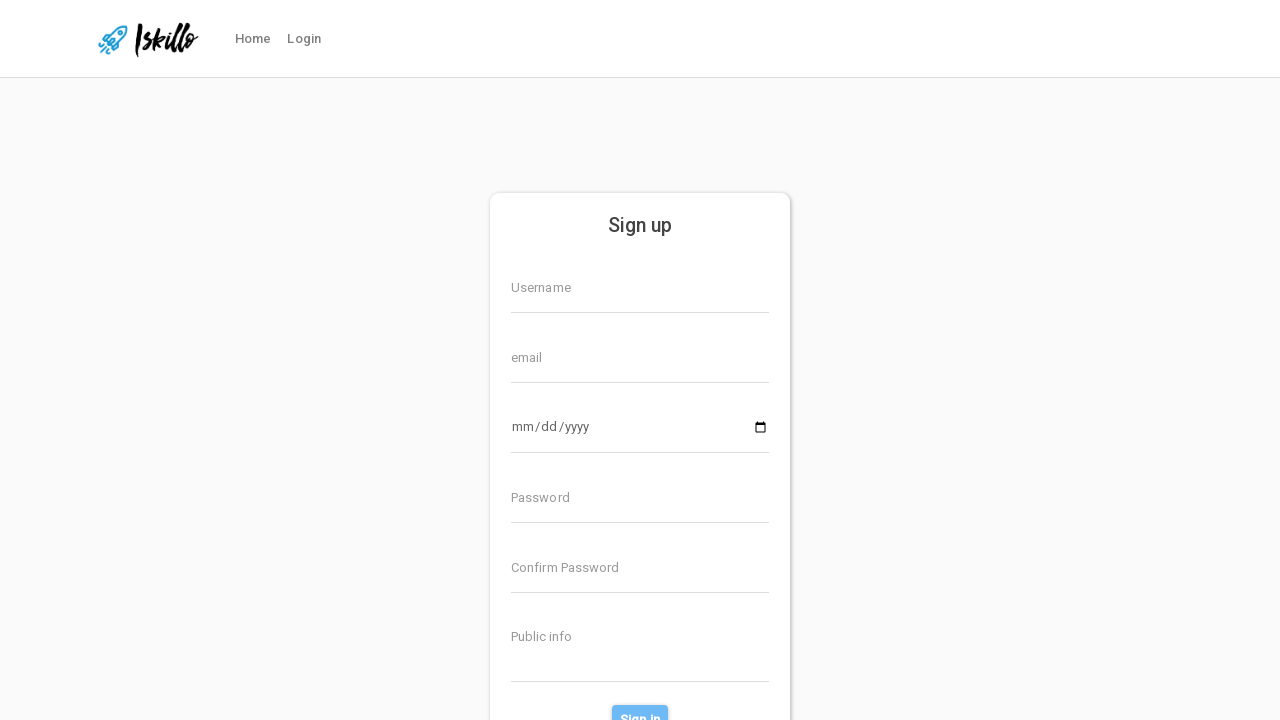

Clicked Skillo button to navigate back to home page at (148, 39) on #homeIcon
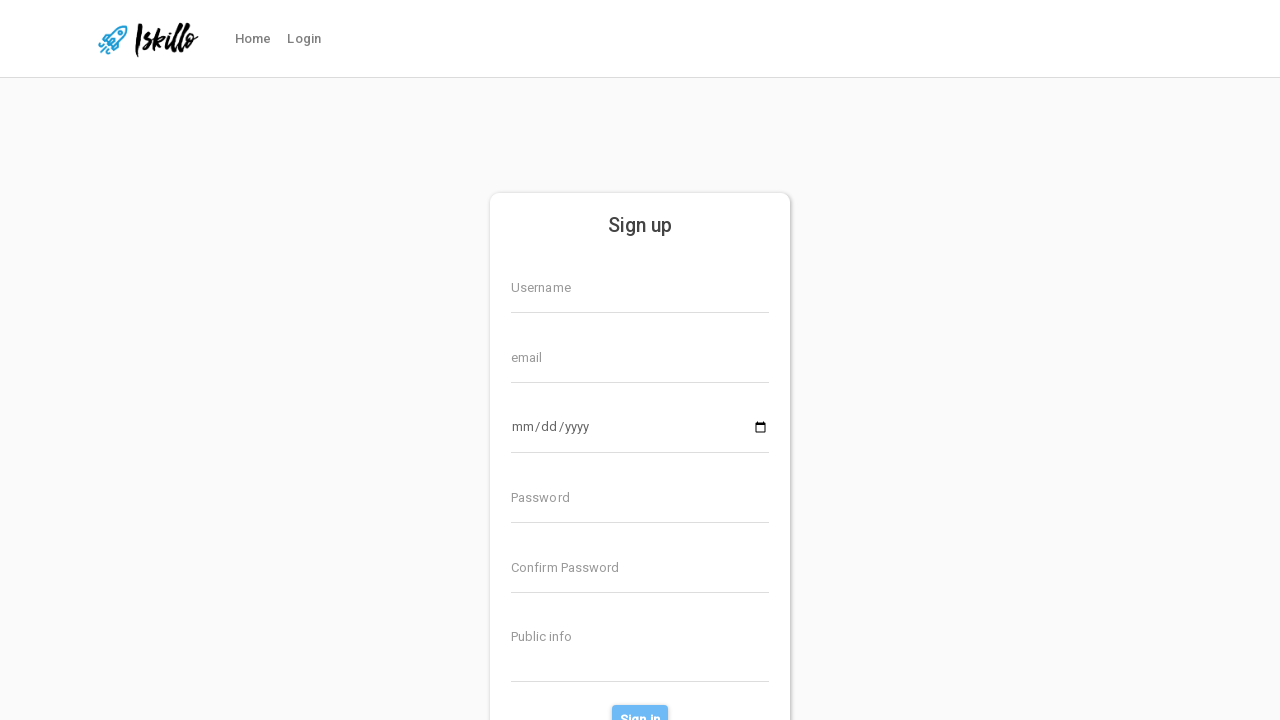

Home page loaded successfully after clicking Skillo button
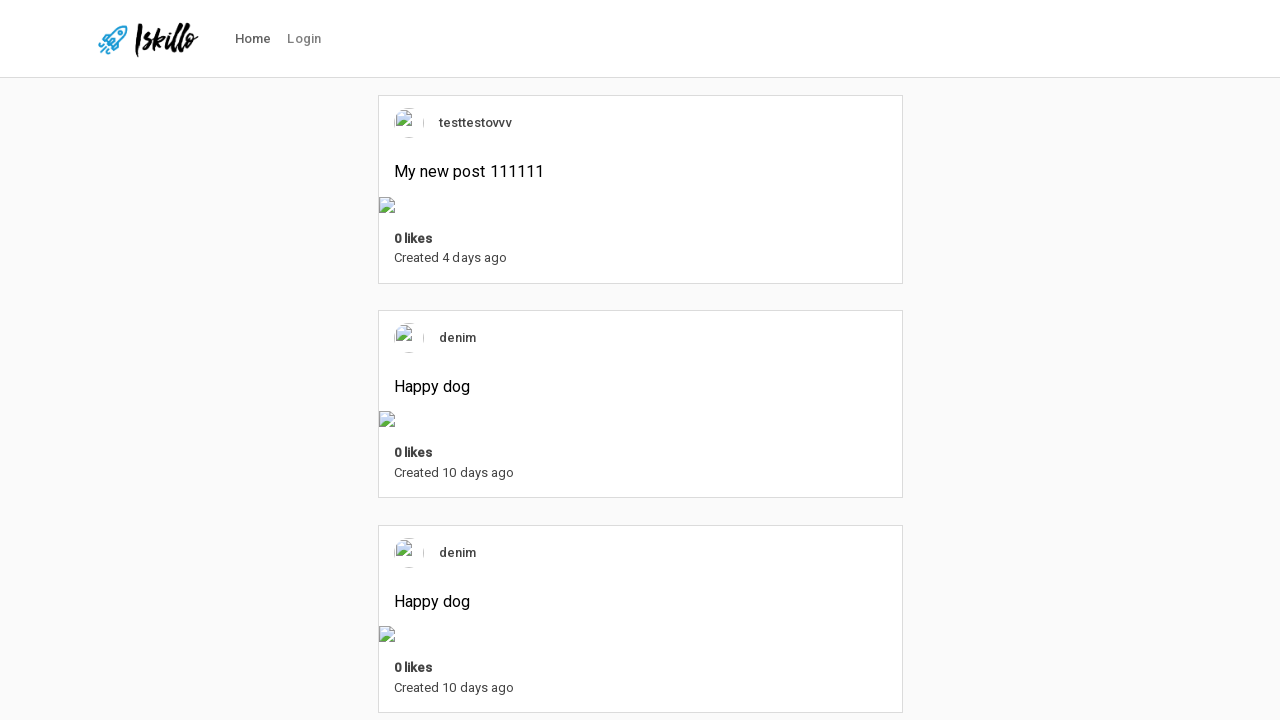

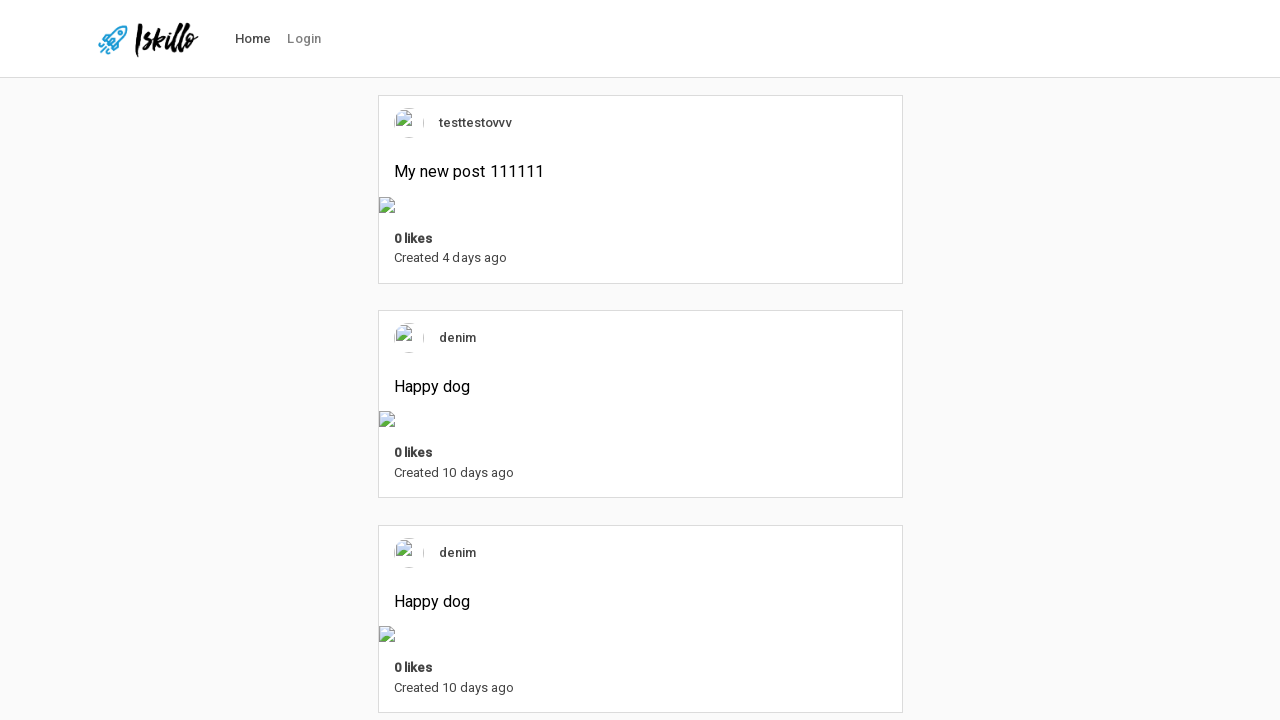